Tests that the OrangeHRM page loads correctly by verifying the page title matches "OrangeHRM" exactly.

Starting URL: http://alchemy.hguy.co/orangehrm

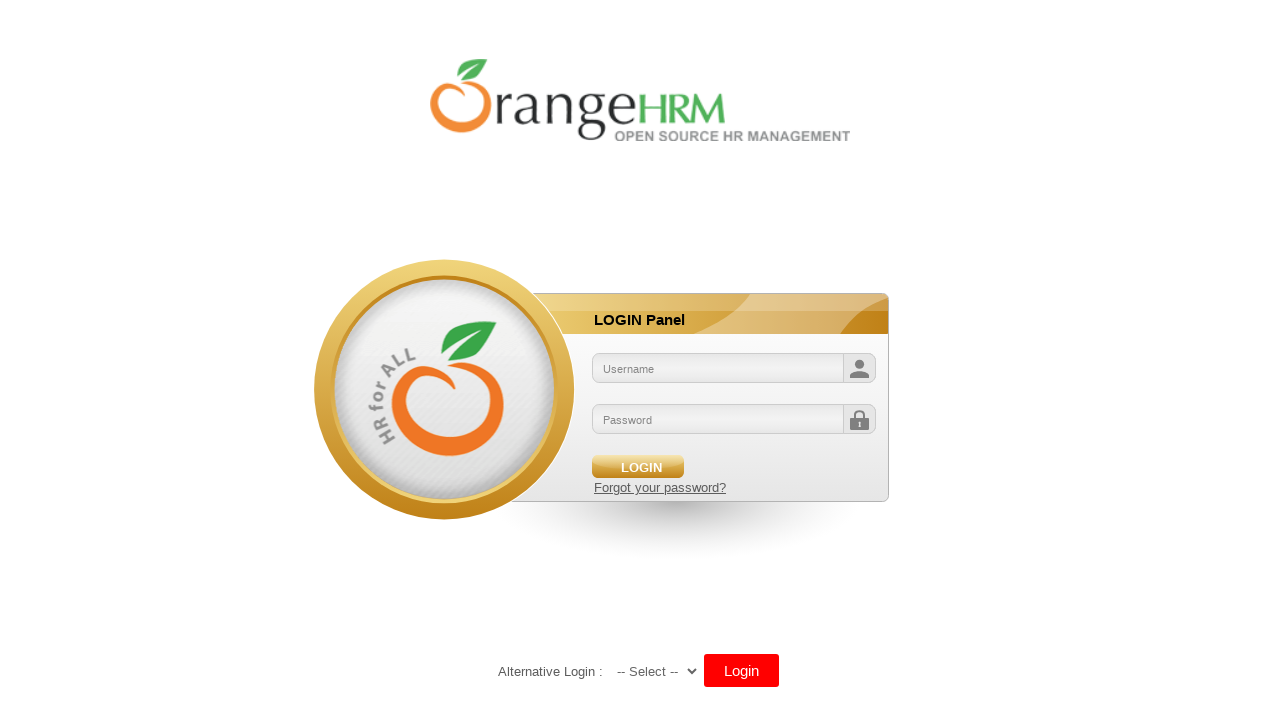

Retrieved page title
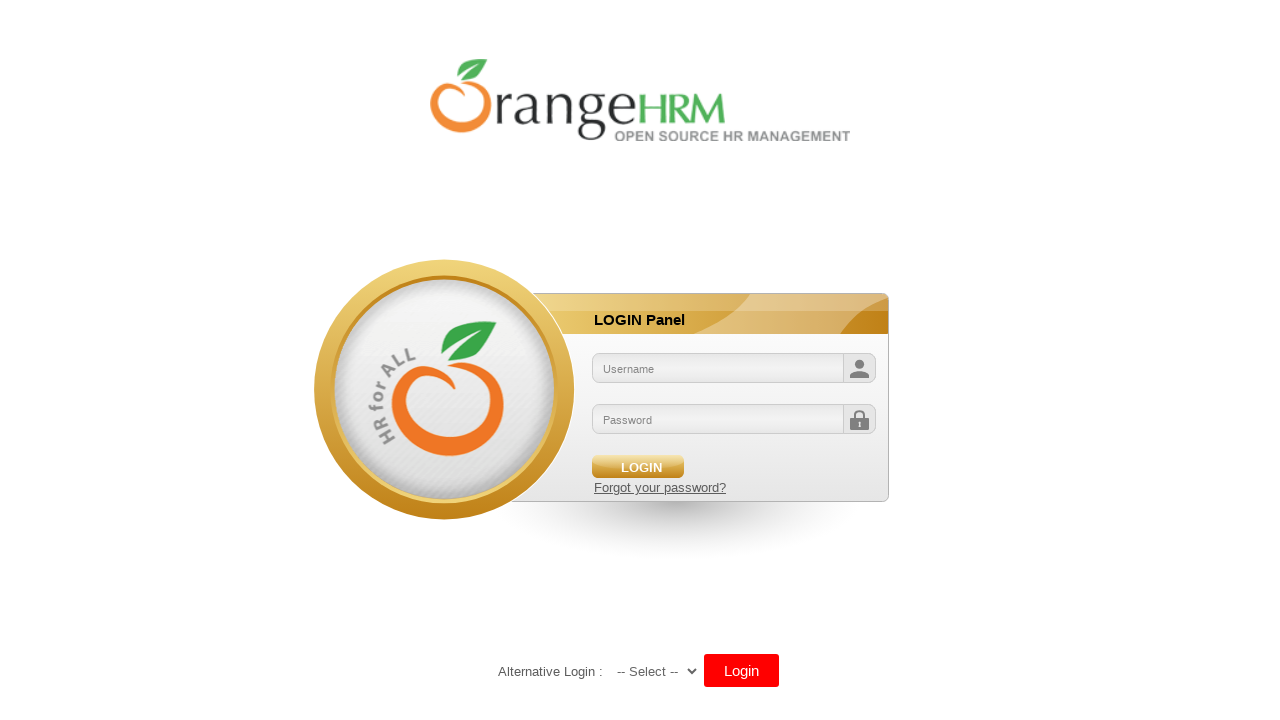

Printed page title: OrangeHRM
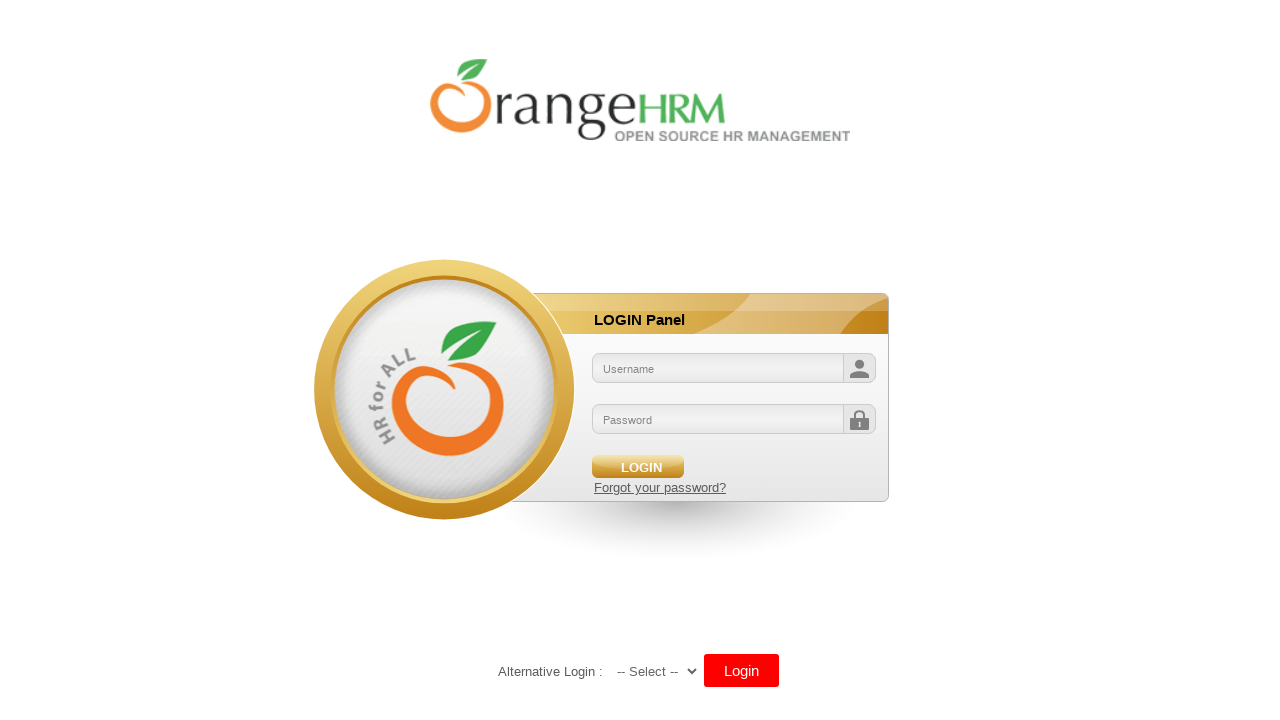

Verified page title matches 'OrangeHRM' exactly
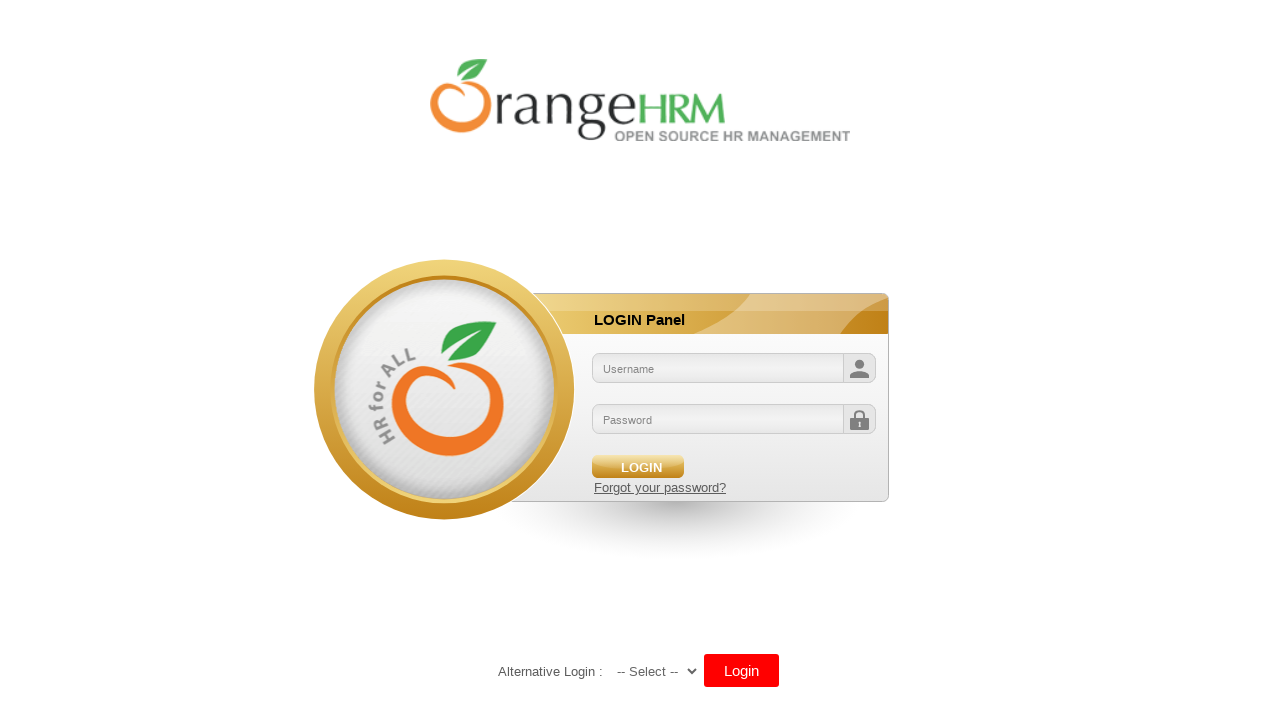

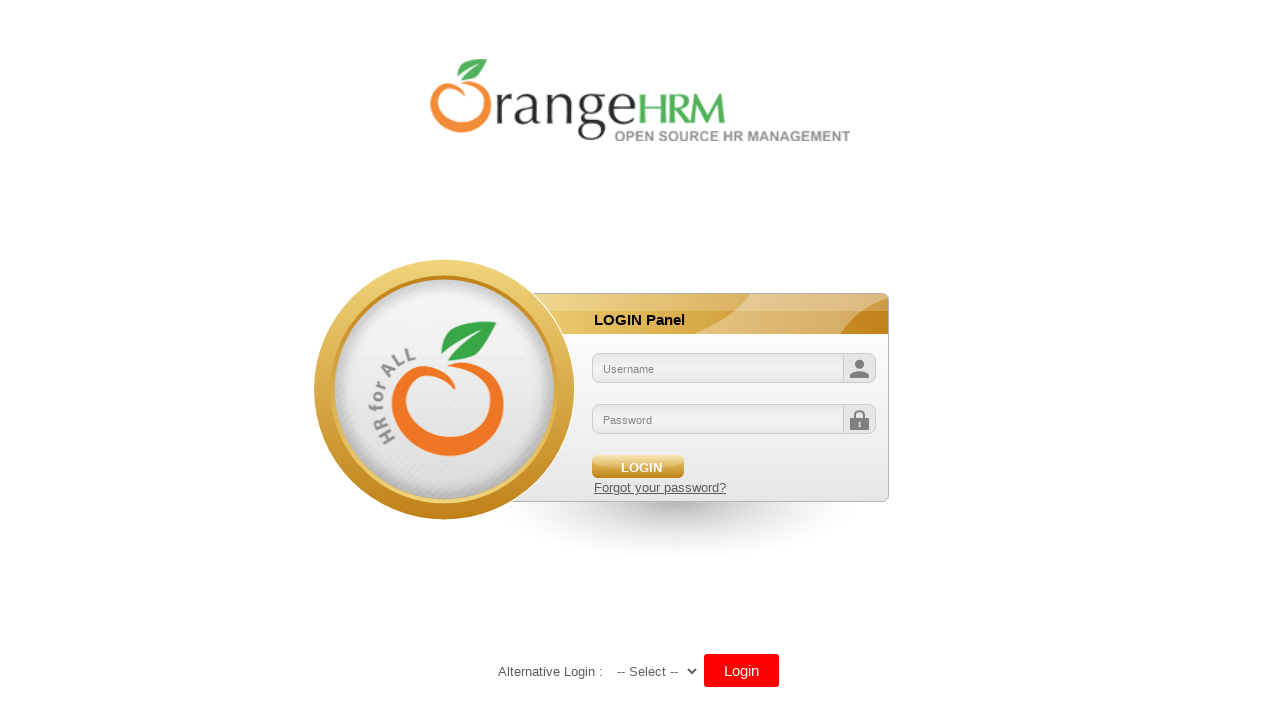